Tests the datepicker functionality by entering a date value into the date field and pressing Enter to confirm the selection

Starting URL: https://formy-project.herokuapp.com/datepicker

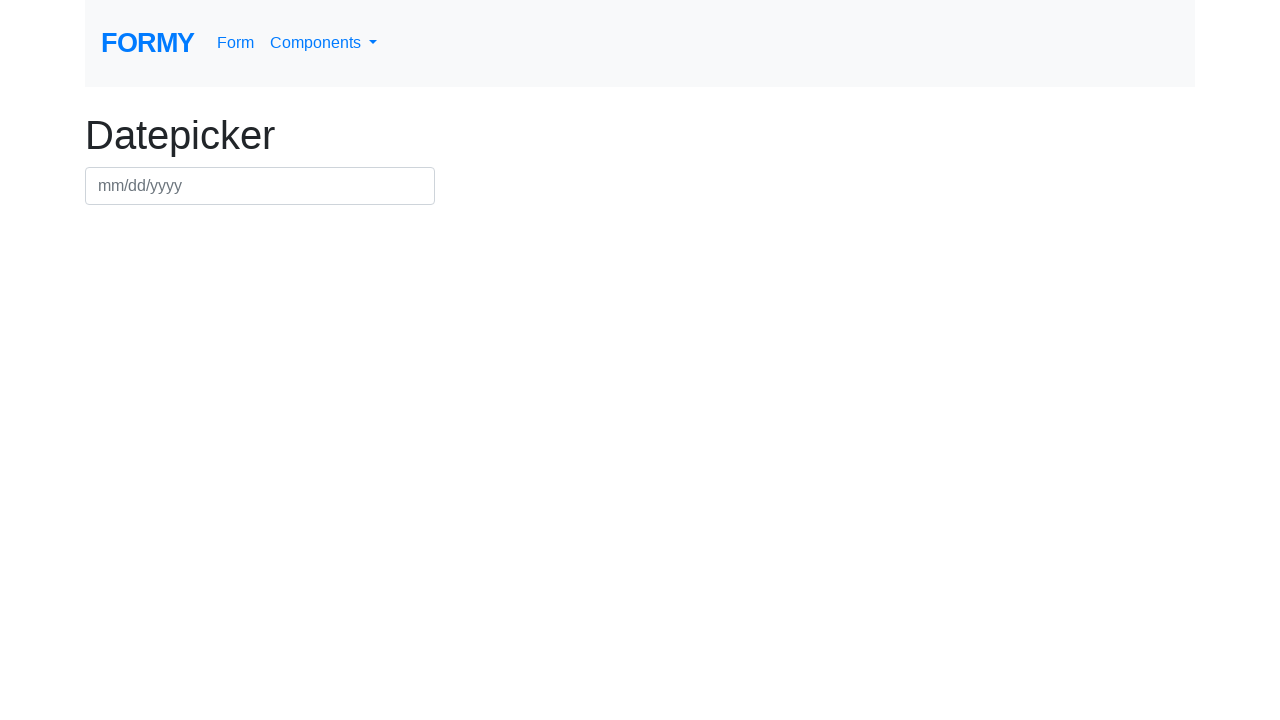

Filled datepicker field with date 07/15/2024 on #datepicker
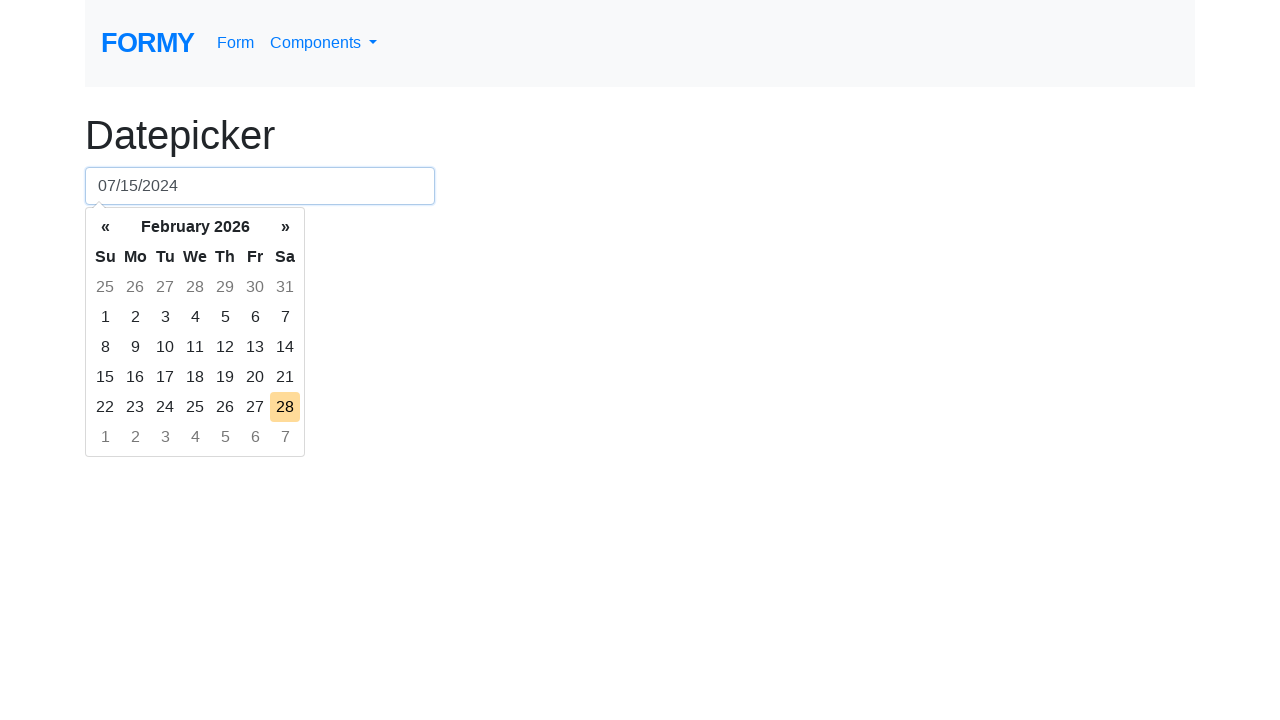

Pressed Enter to confirm date selection on #datepicker
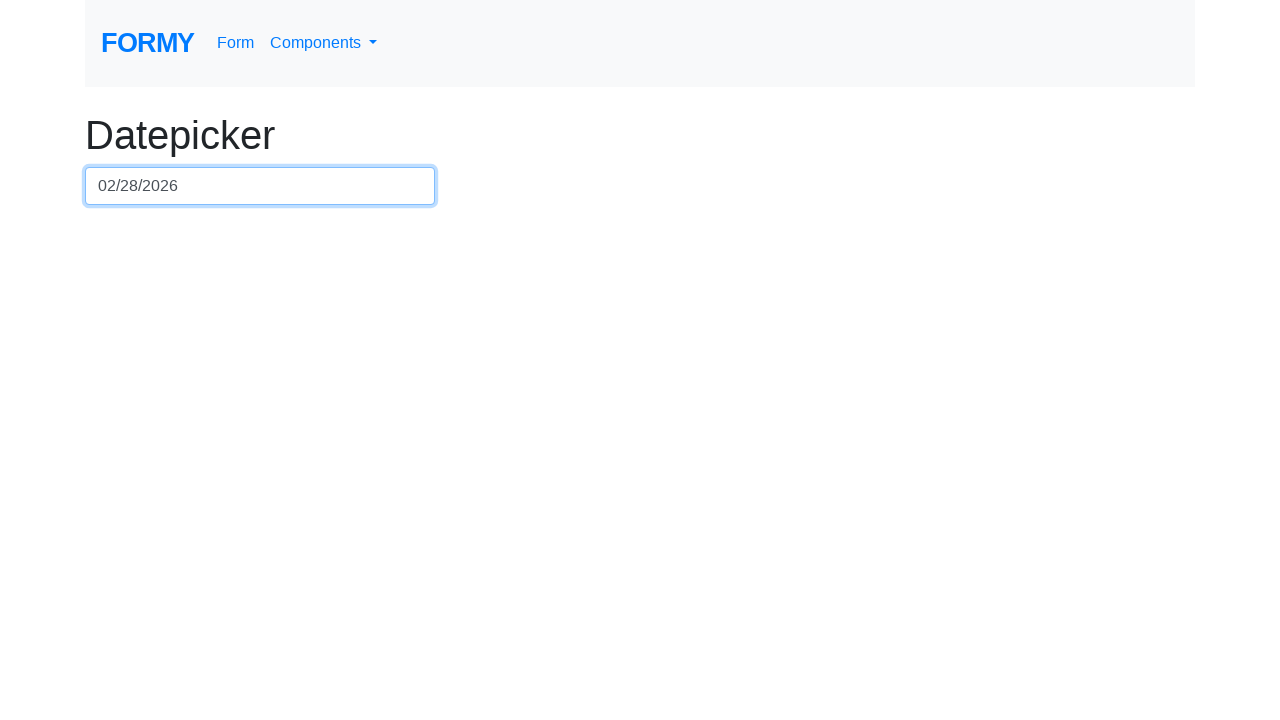

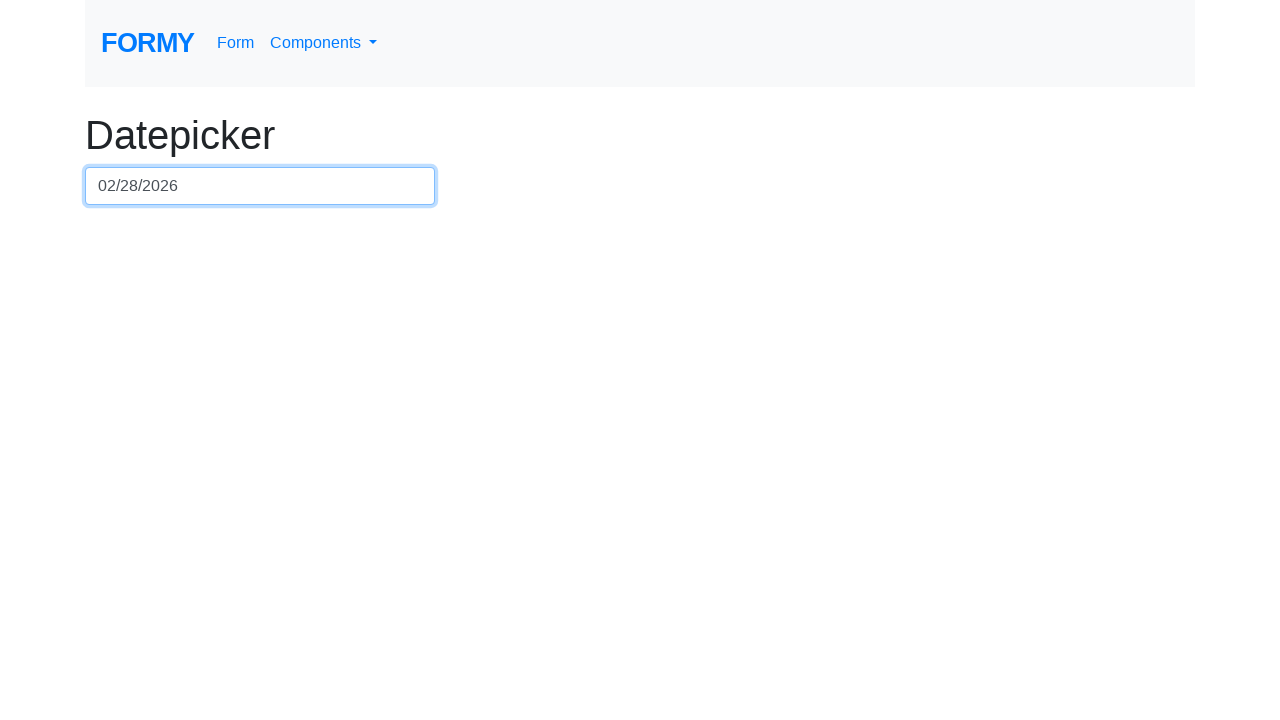